Tests a vegetable shopping site by searching for products starting with "ca" and adding one to the cart

Starting URL: https://rahulshettyacademy.com/seleniumPractise/#/

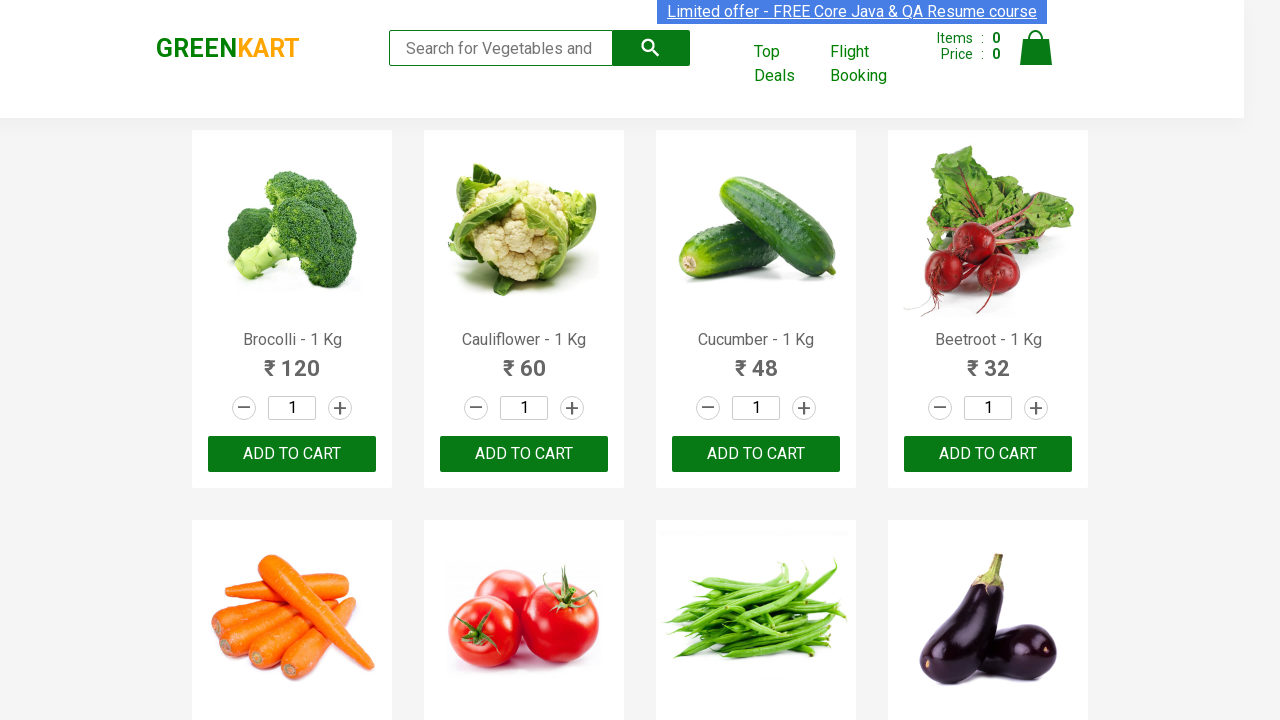

Filled search field with 'ca' to search for vegetables and fruits on input[placeholder='Search for Vegetables and Fruits']
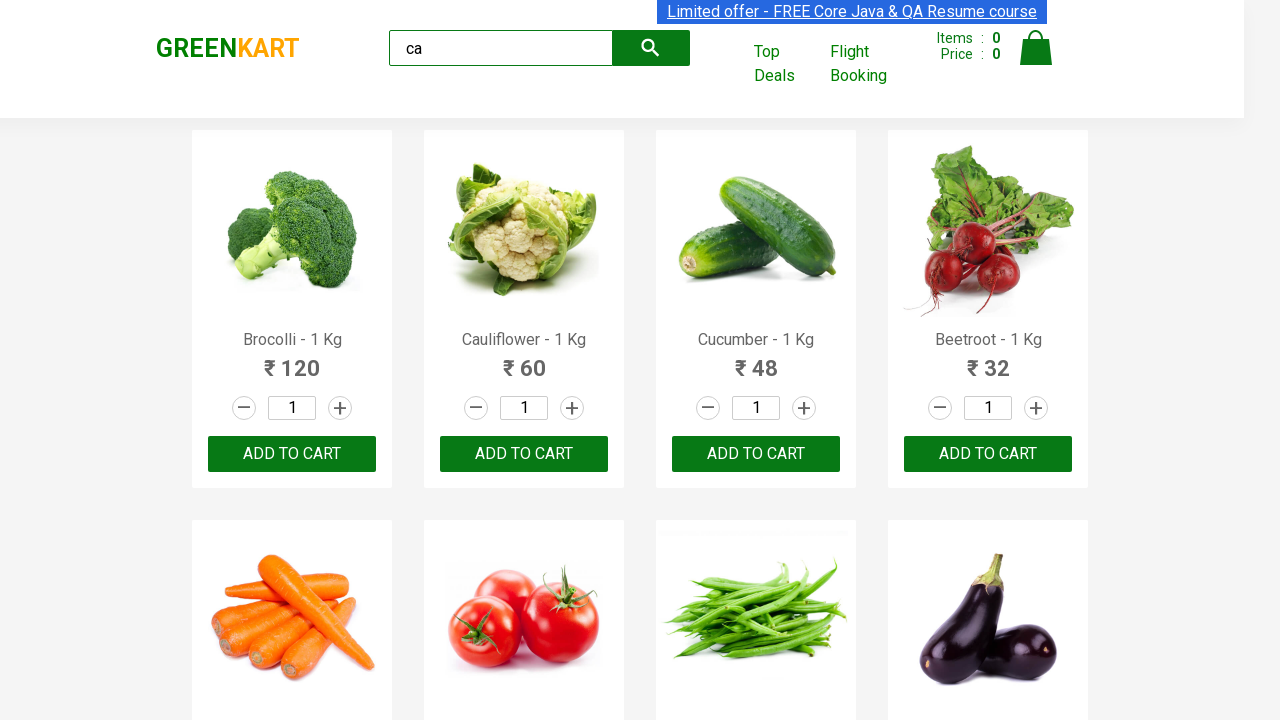

Waited 2 seconds for search results to update
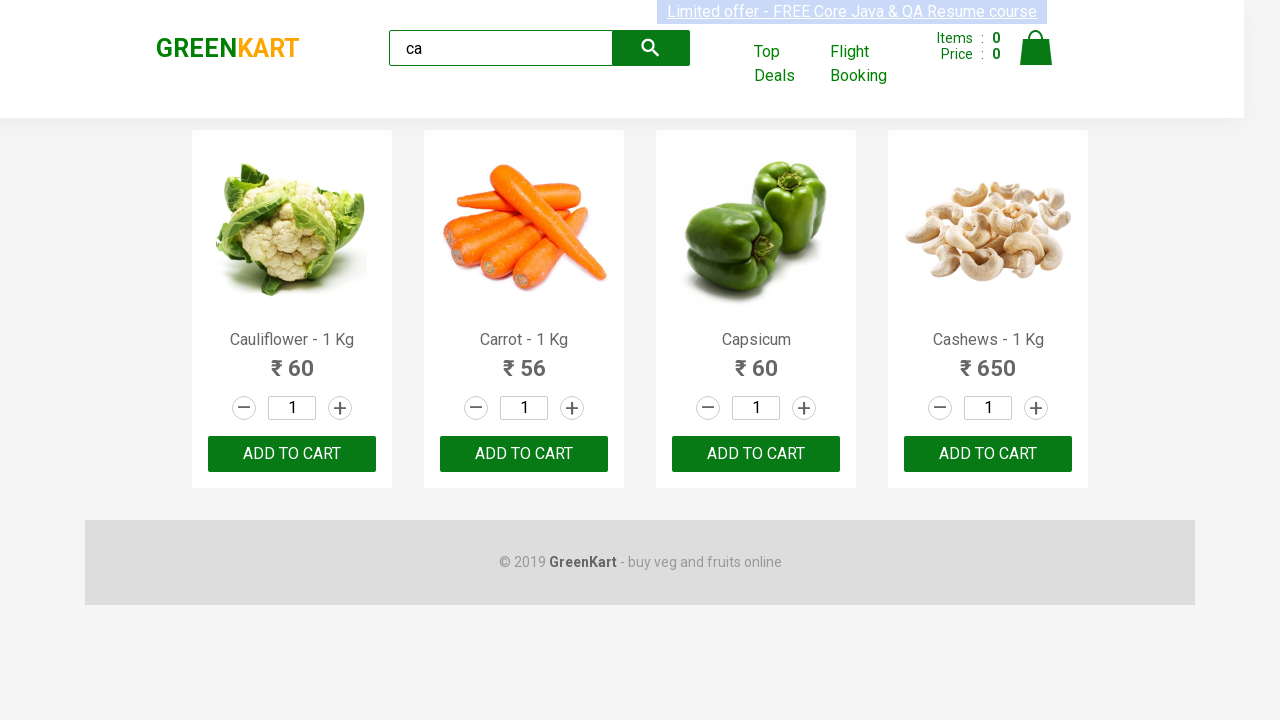

Verified that 4 products are visible in search results
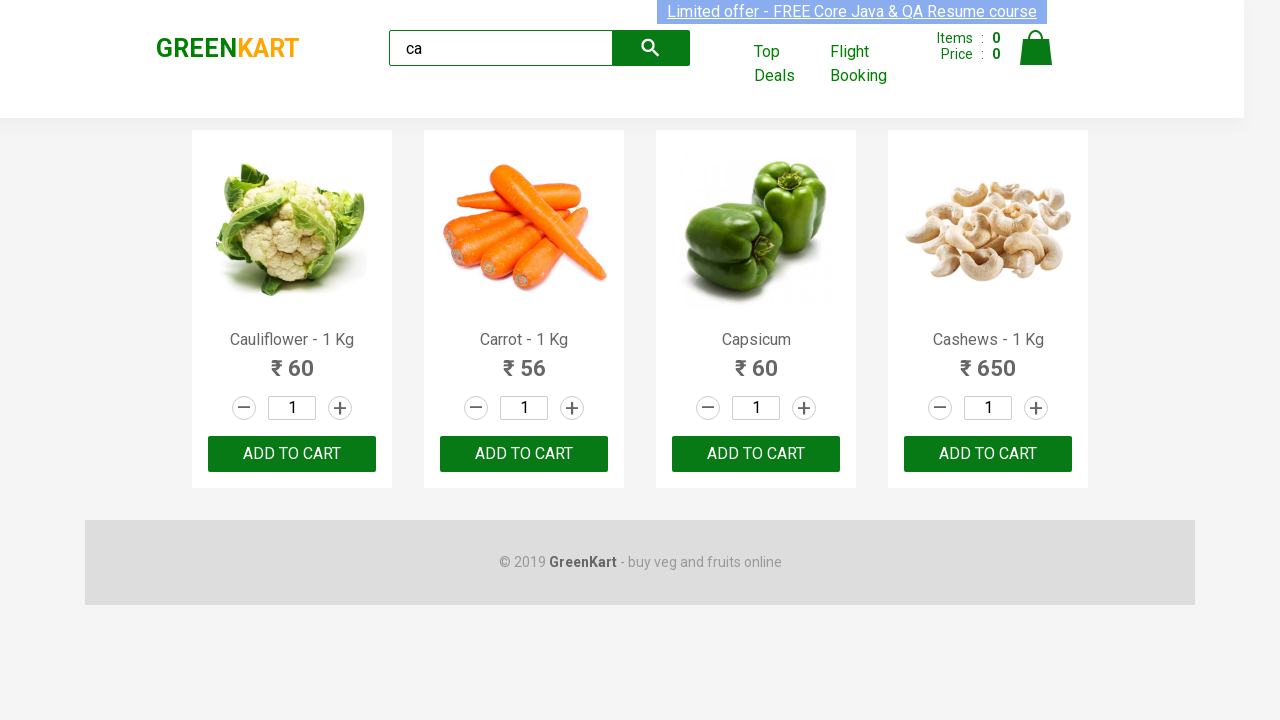

Clicked 'ADD TO CART' button for the third product in search results at (756, 454) on .products .product >> nth=2 >> internal:text="ADD TO CART"i
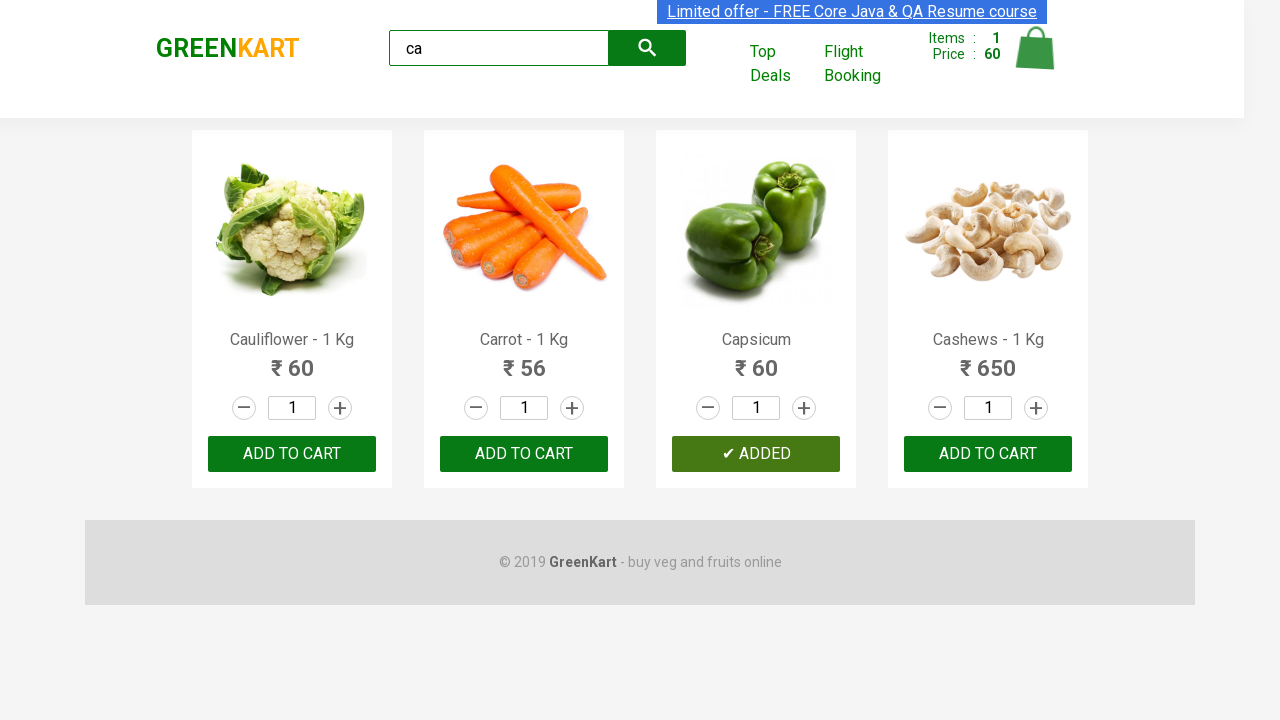

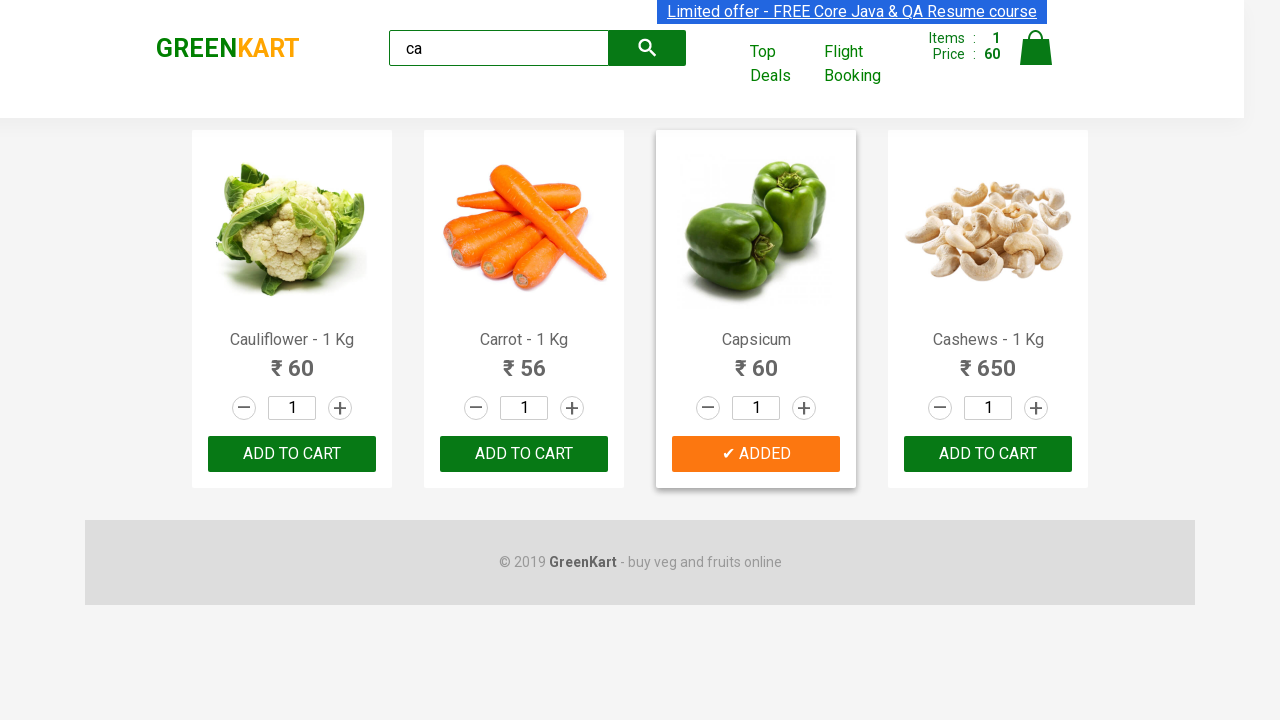